Tests page scrolling functionality and validates that the sum of values in a table matches the displayed total amount

Starting URL: https://rahulshettyacademy.com/AutomationPractice/

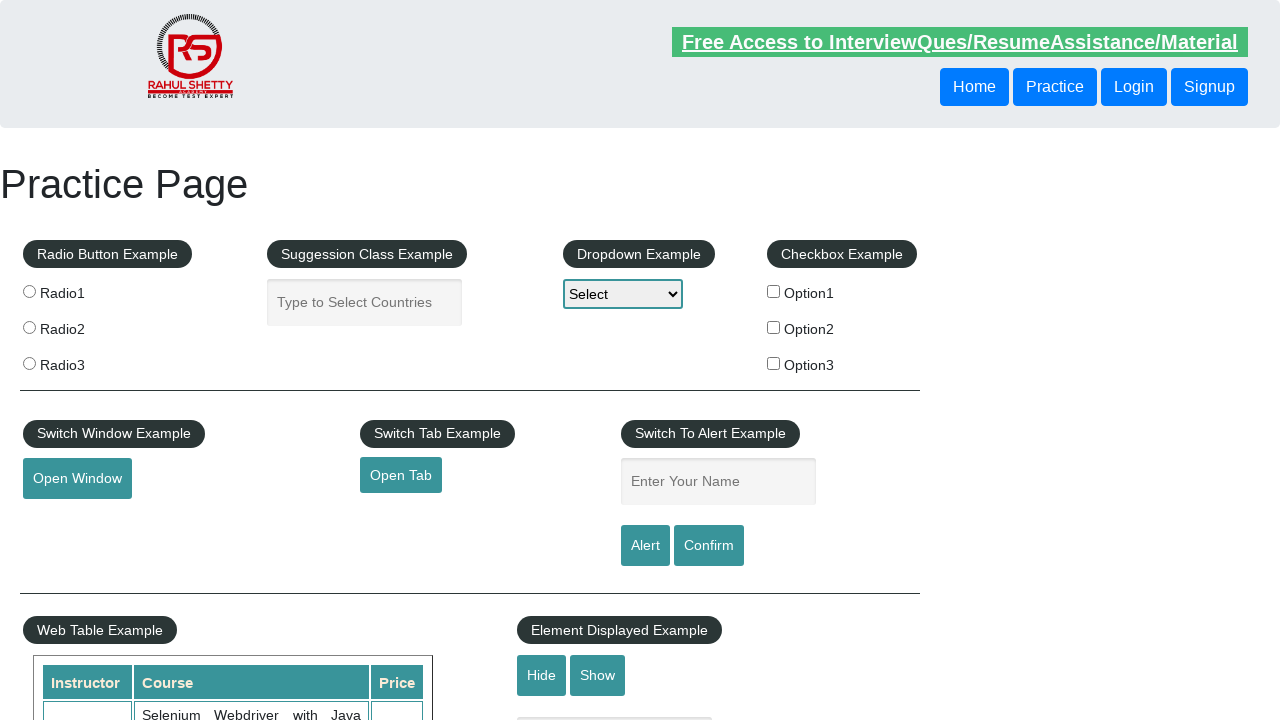

Scrolled main page down by 500 pixels
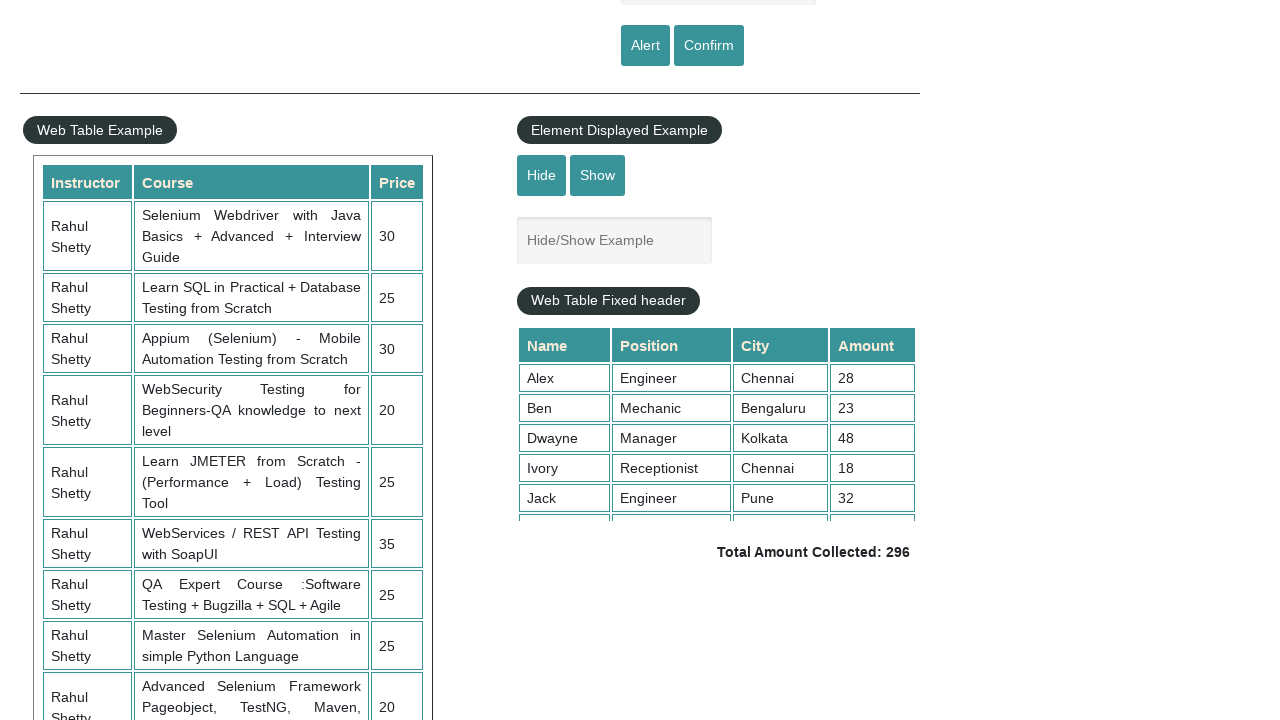

Waited 3 seconds for scroll action to complete
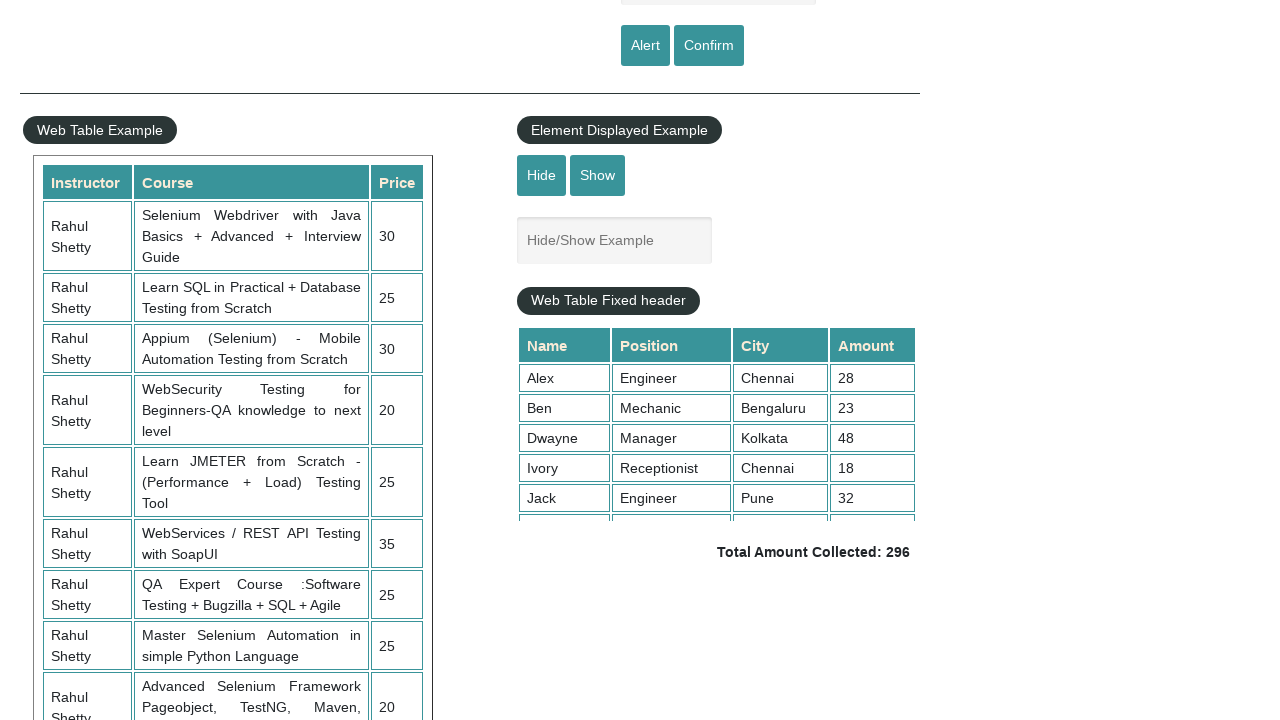

Scrolled table with fixed header to bottom
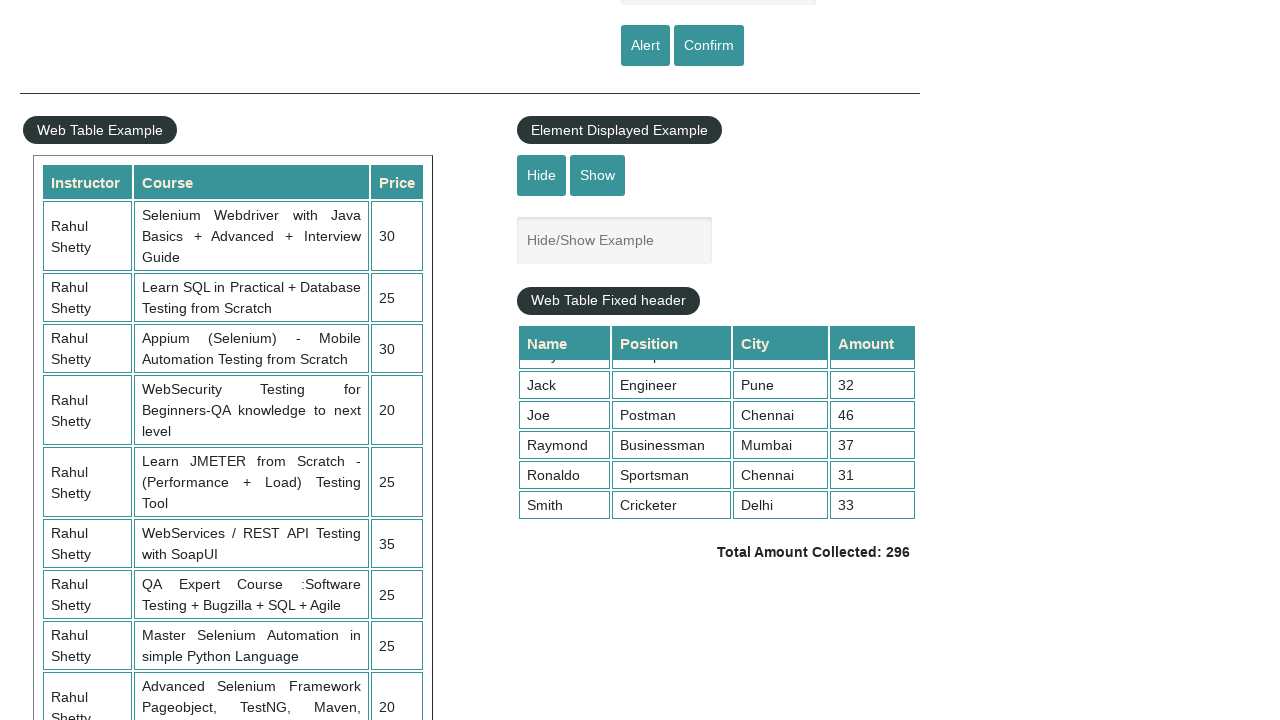

Retrieved all values from 4th column of table (9 values found)
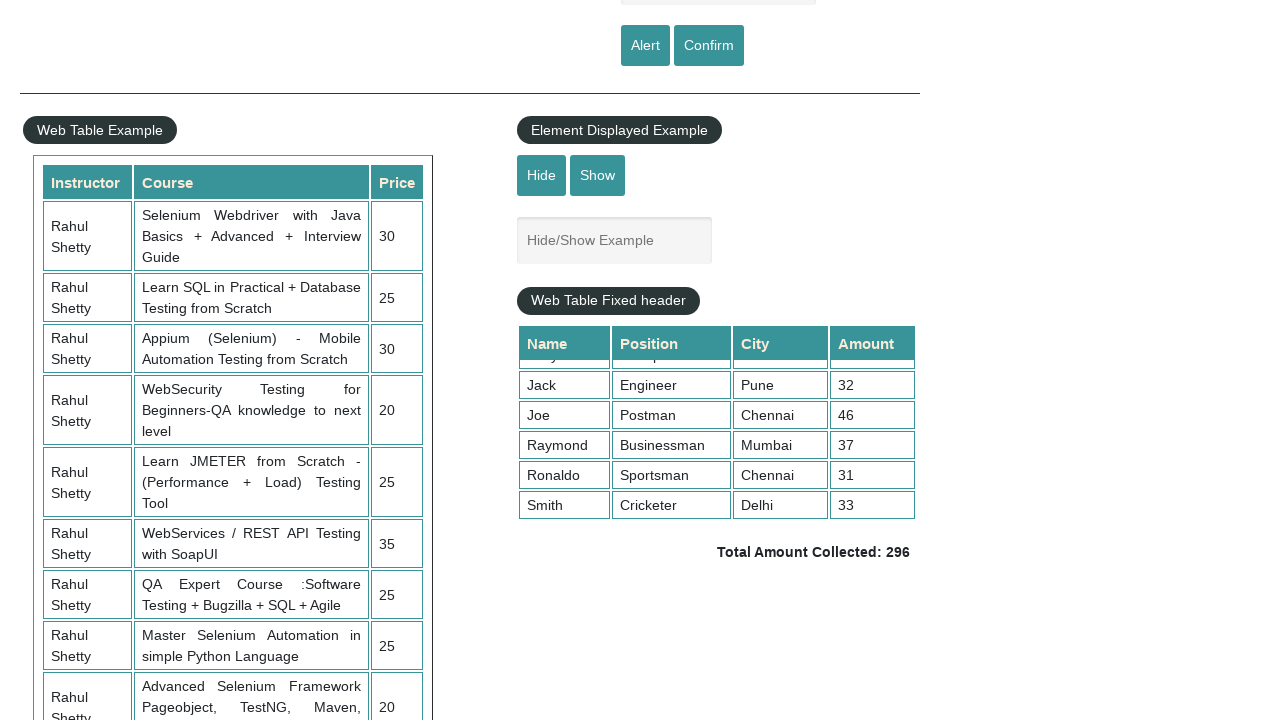

Calculated sum of all table values: 296
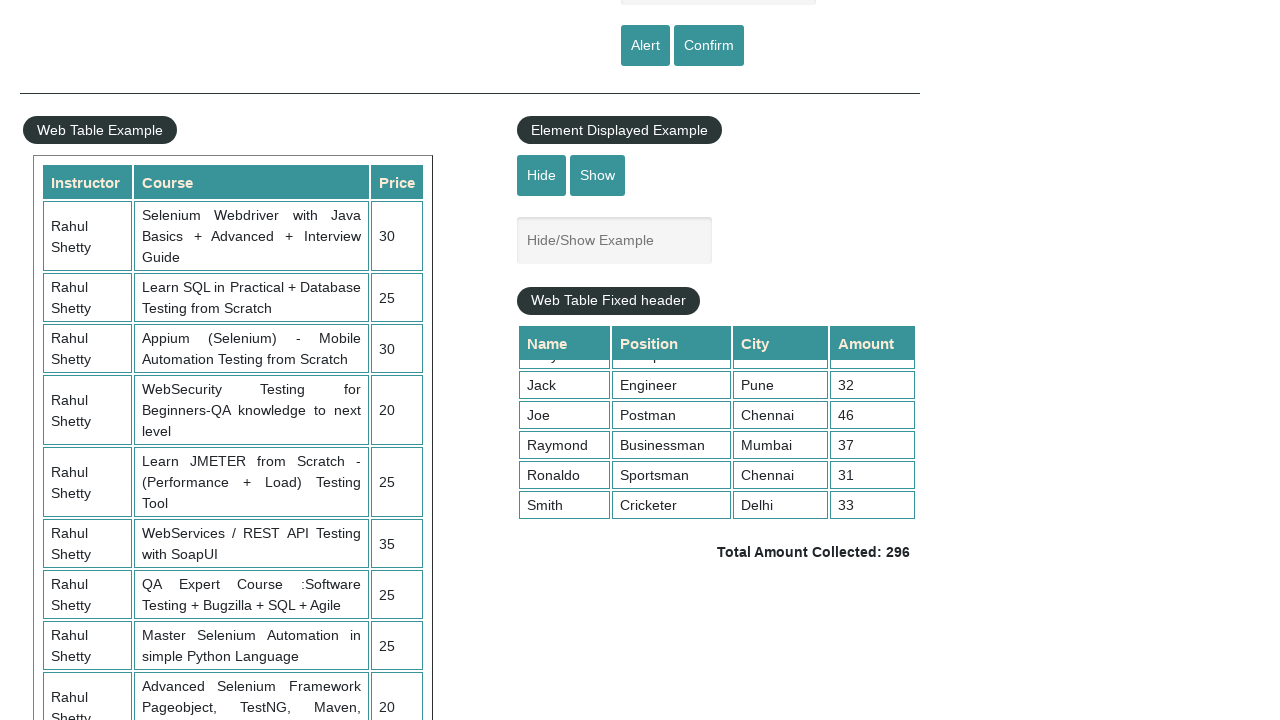

Retrieved displayed total amount text: ' Total Amount Collected: 296 '
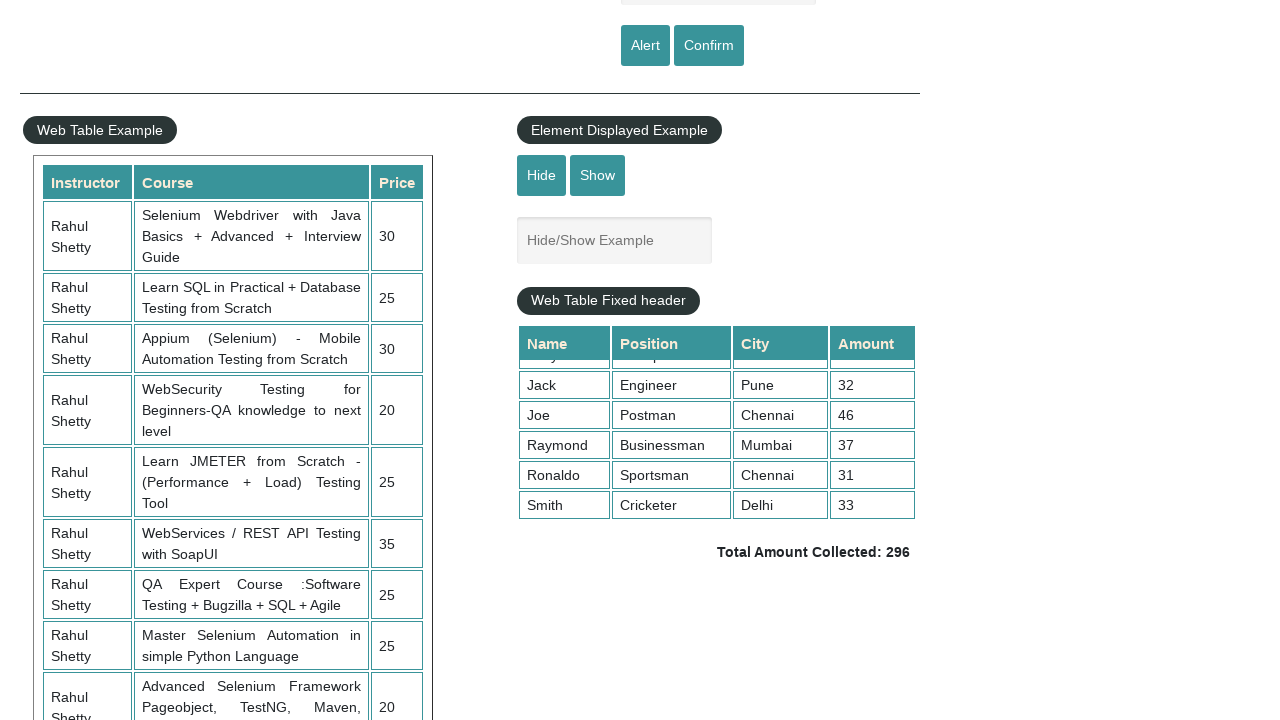

Parsed displayed total value: 296
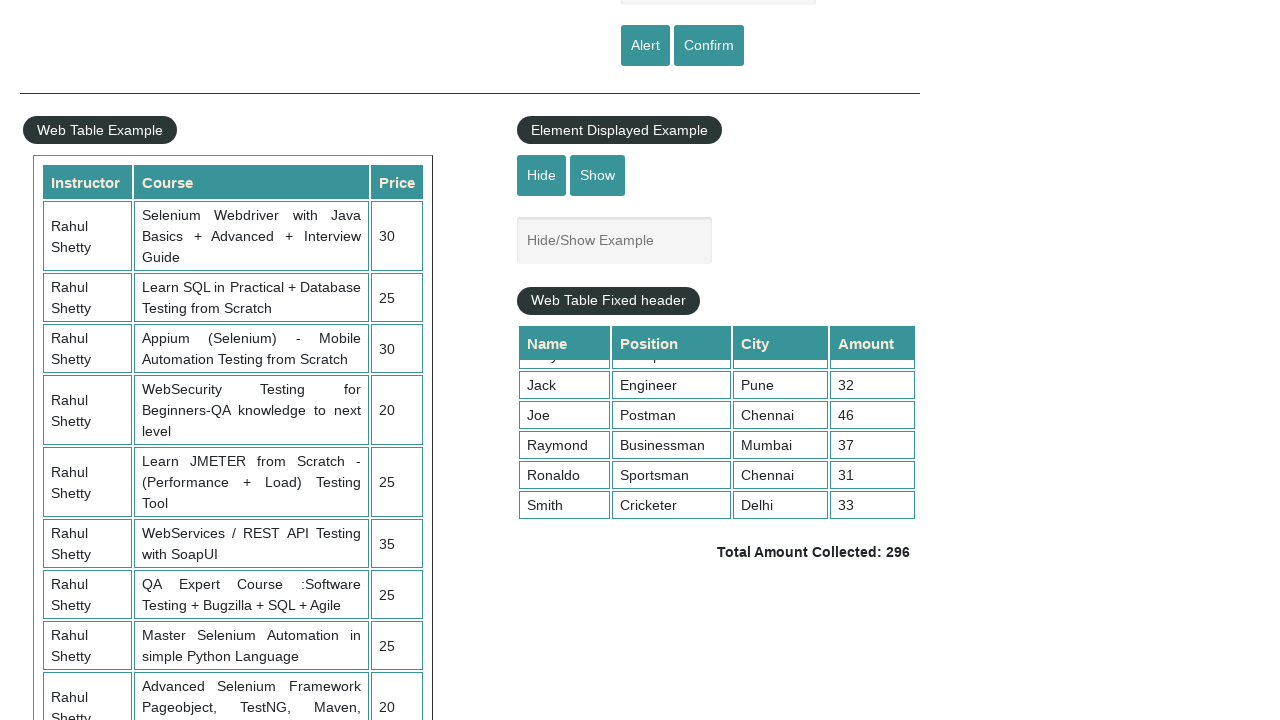

Assertion passed: calculated sum (296) matches displayed total (296)
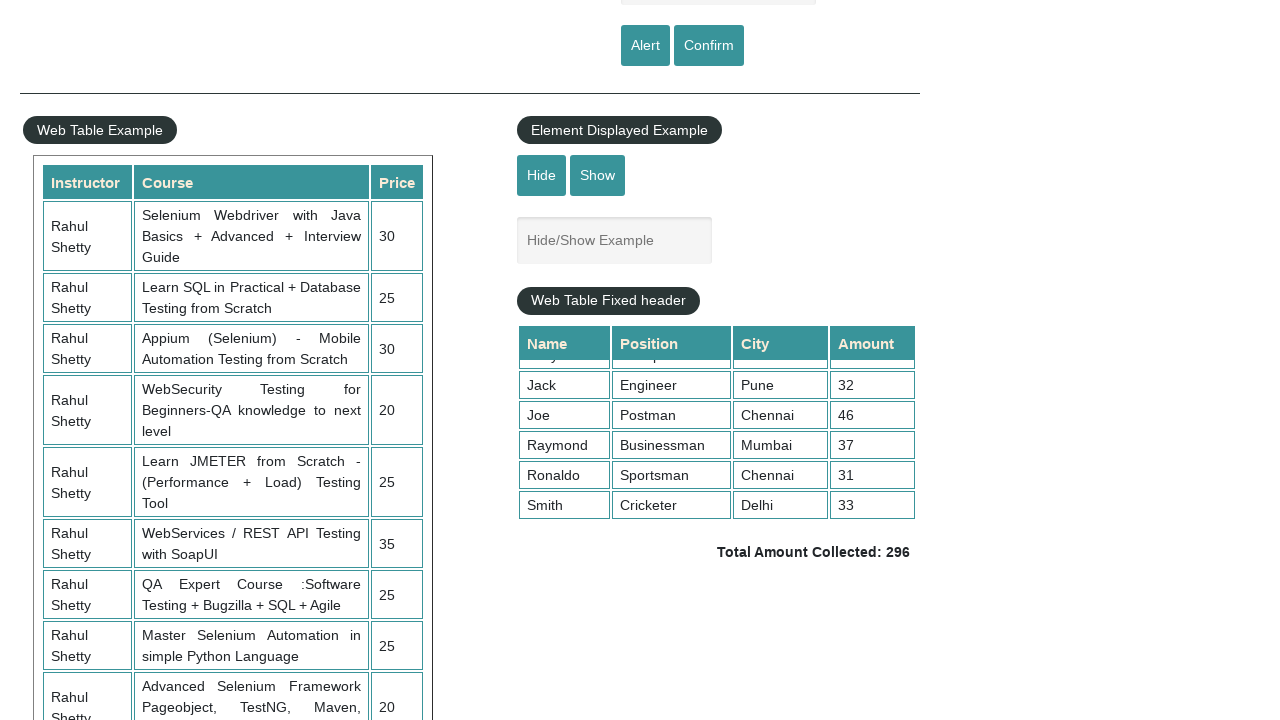

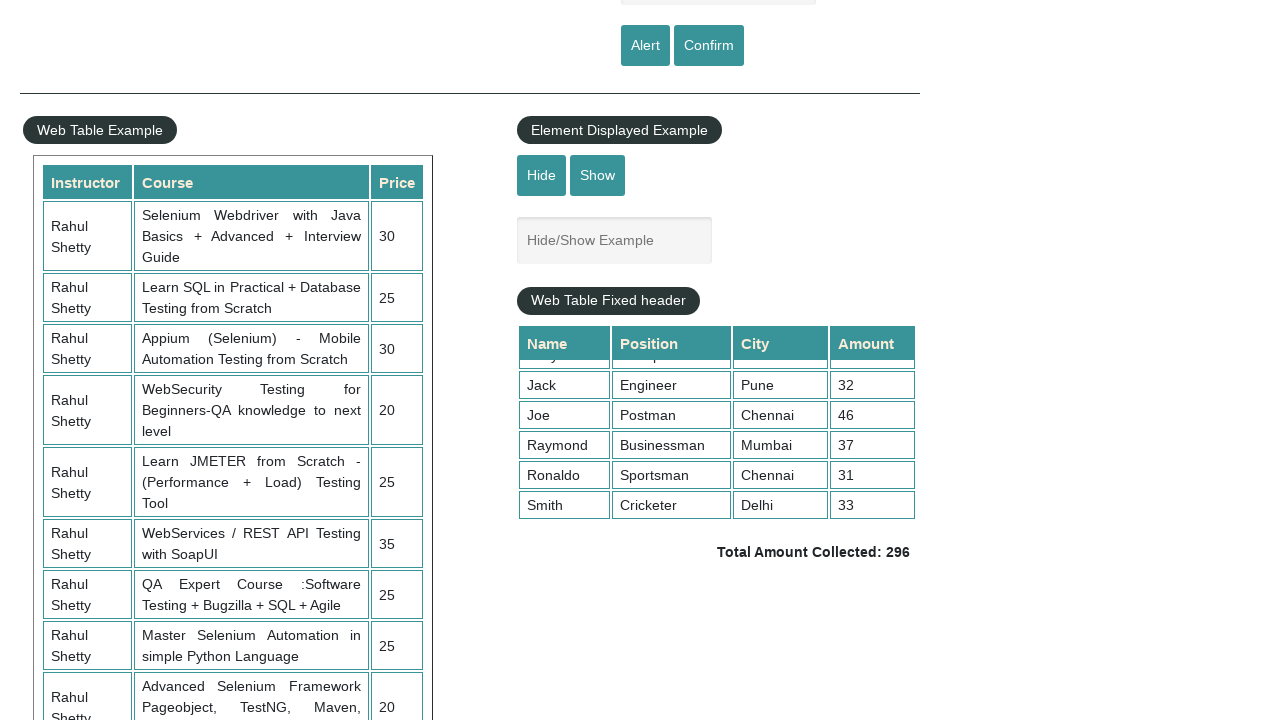